Tests the forgot password functionality by clicking on the forgot password link and verifying the reset password page loads correctly

Starting URL: https://opensource-demo.orangehrmlive.com/

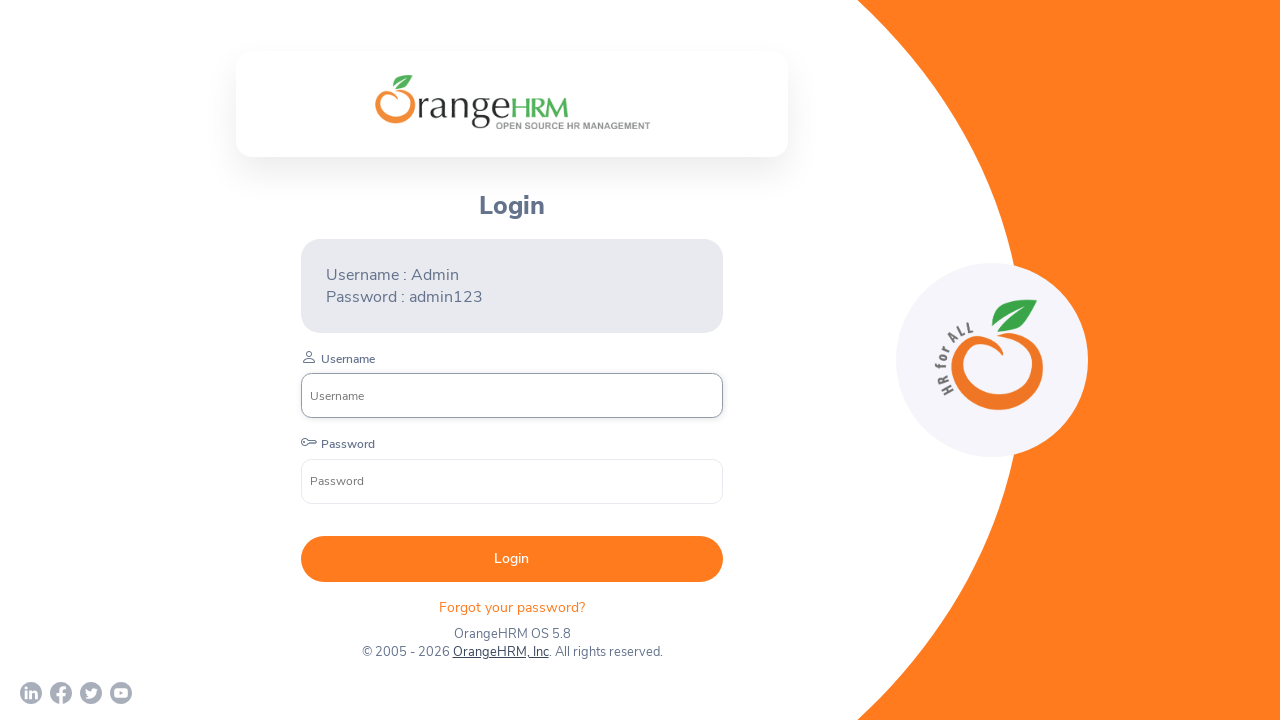

Clicked on forgot password link at (512, 607) on .orangehrm-login-forgot
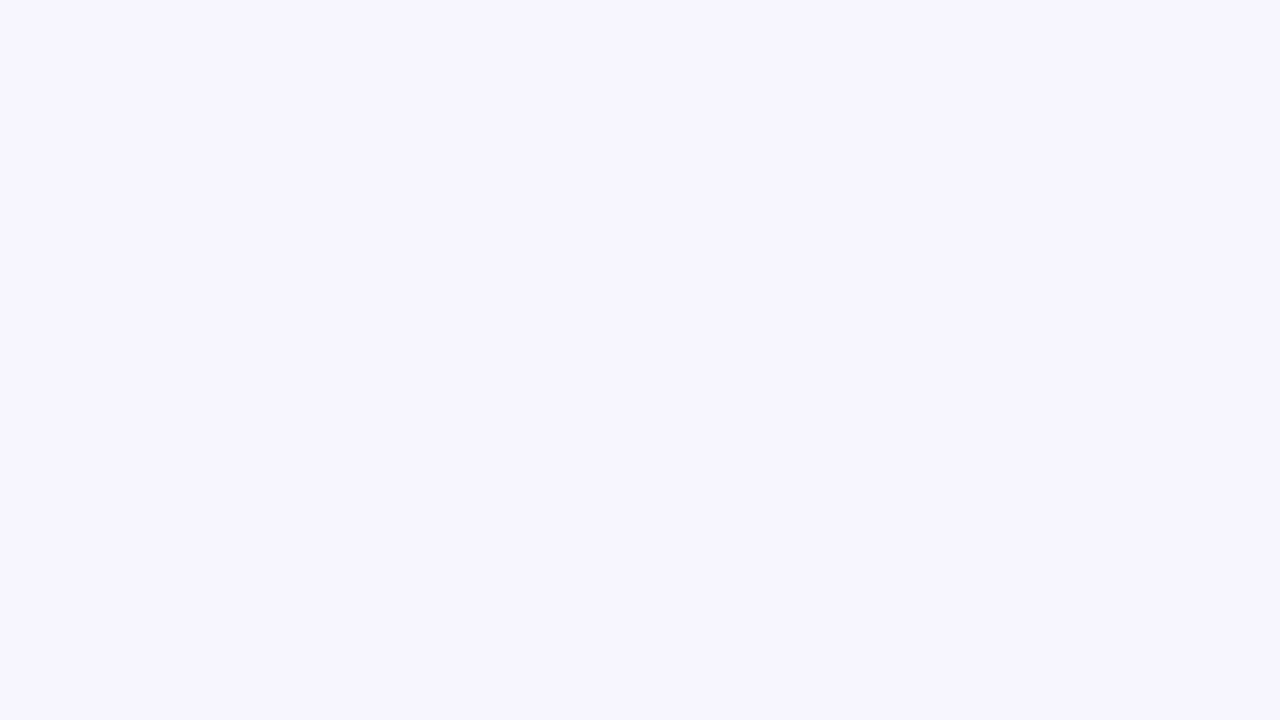

Reset Password page loaded successfully
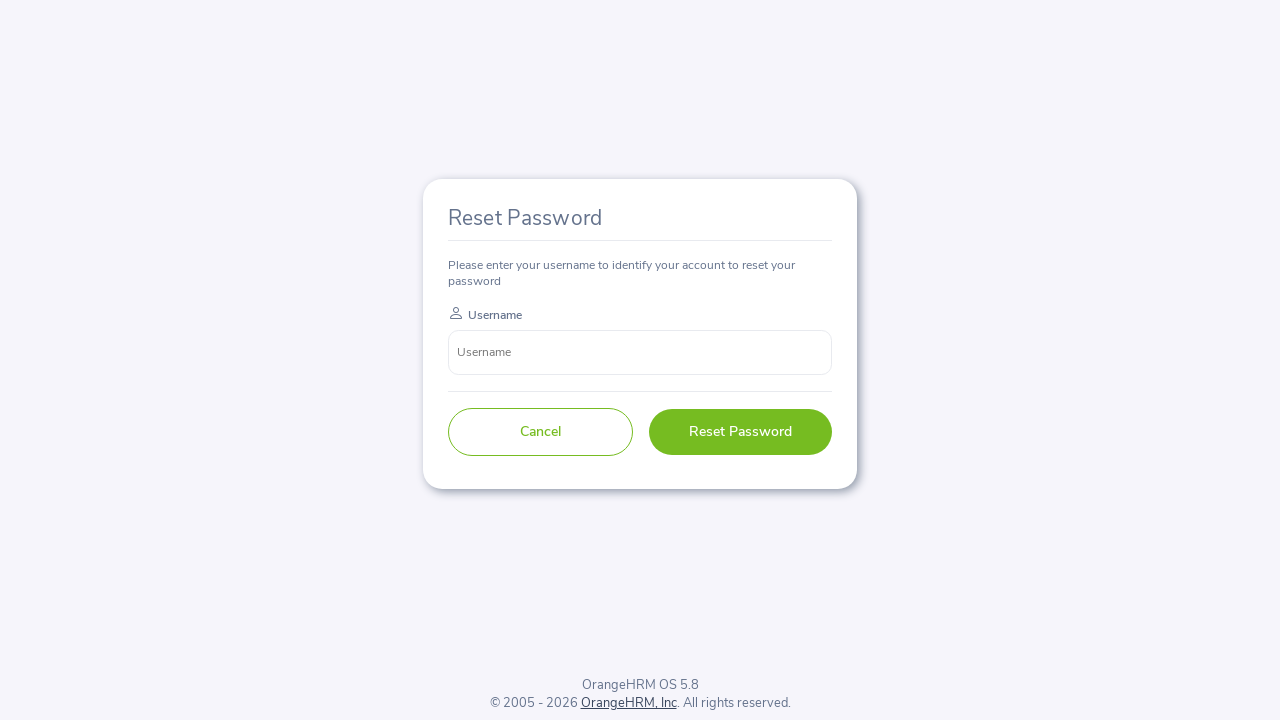

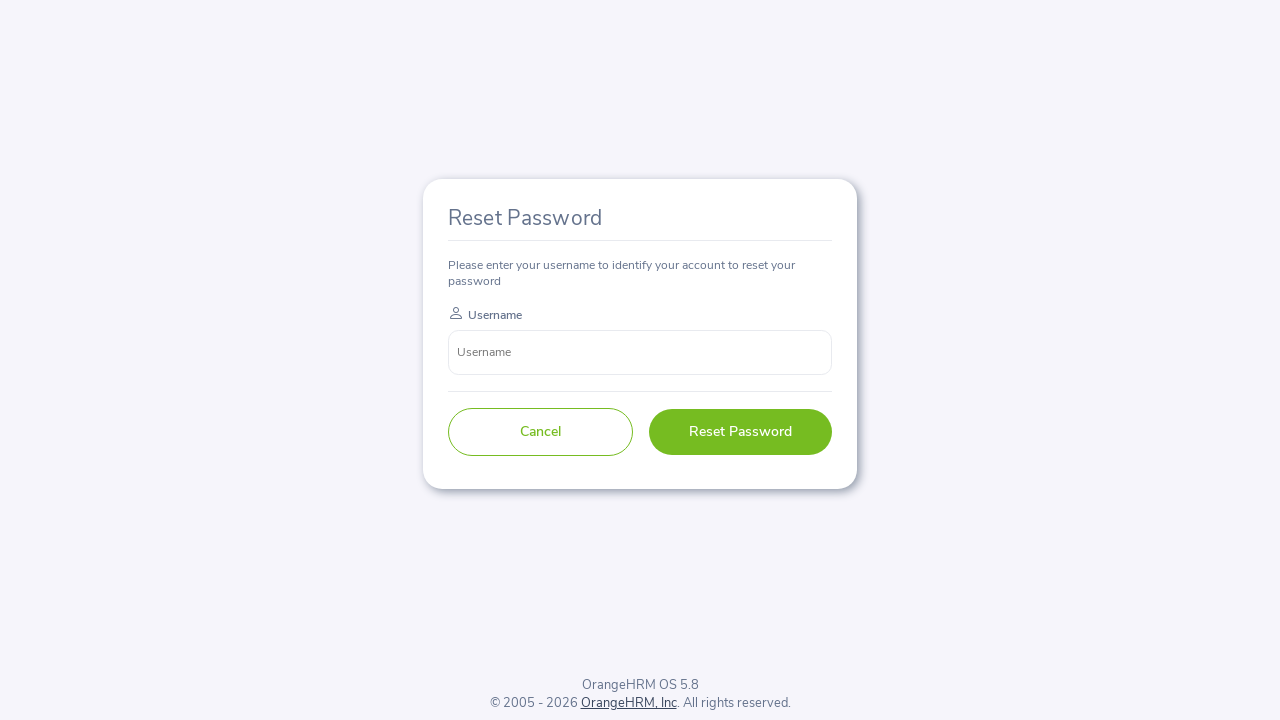